Tests form filling functionality by entering a name and email into input fields on a test automation practice page

Starting URL: https://testautomationpractice.blogspot.com/

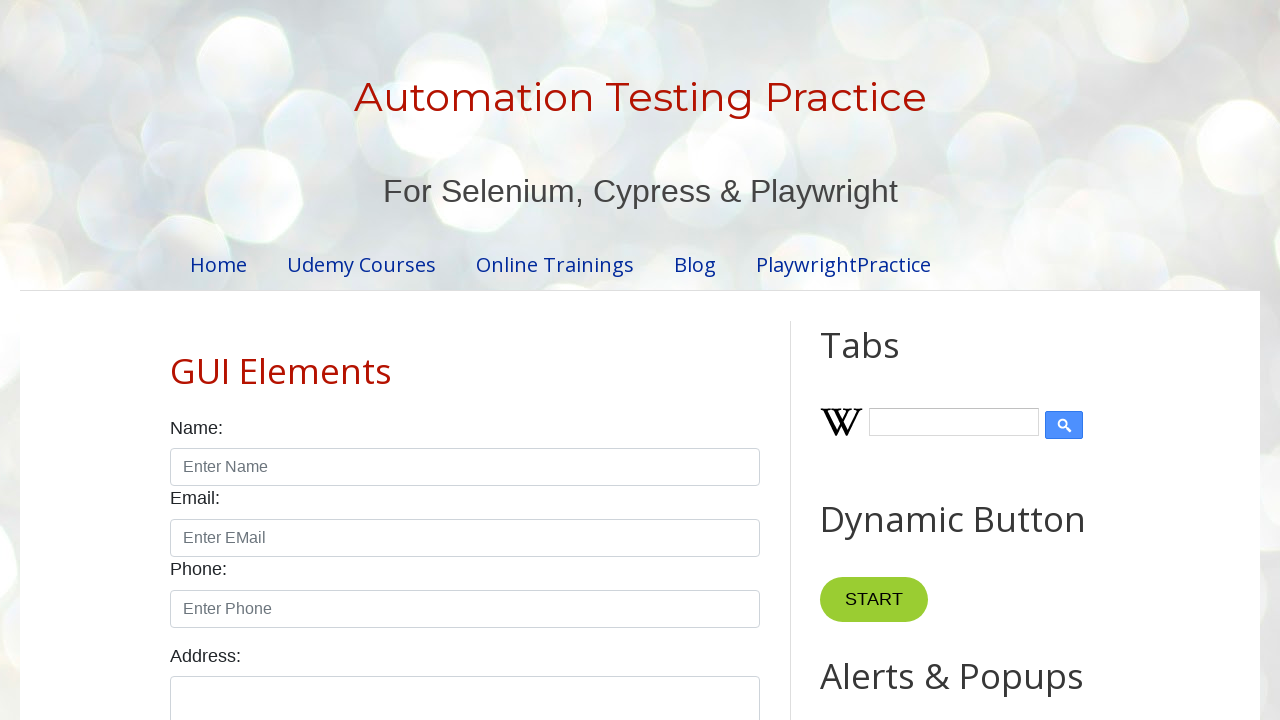

Filled name field with 'Marcus Thompson' on //input[@id='name']
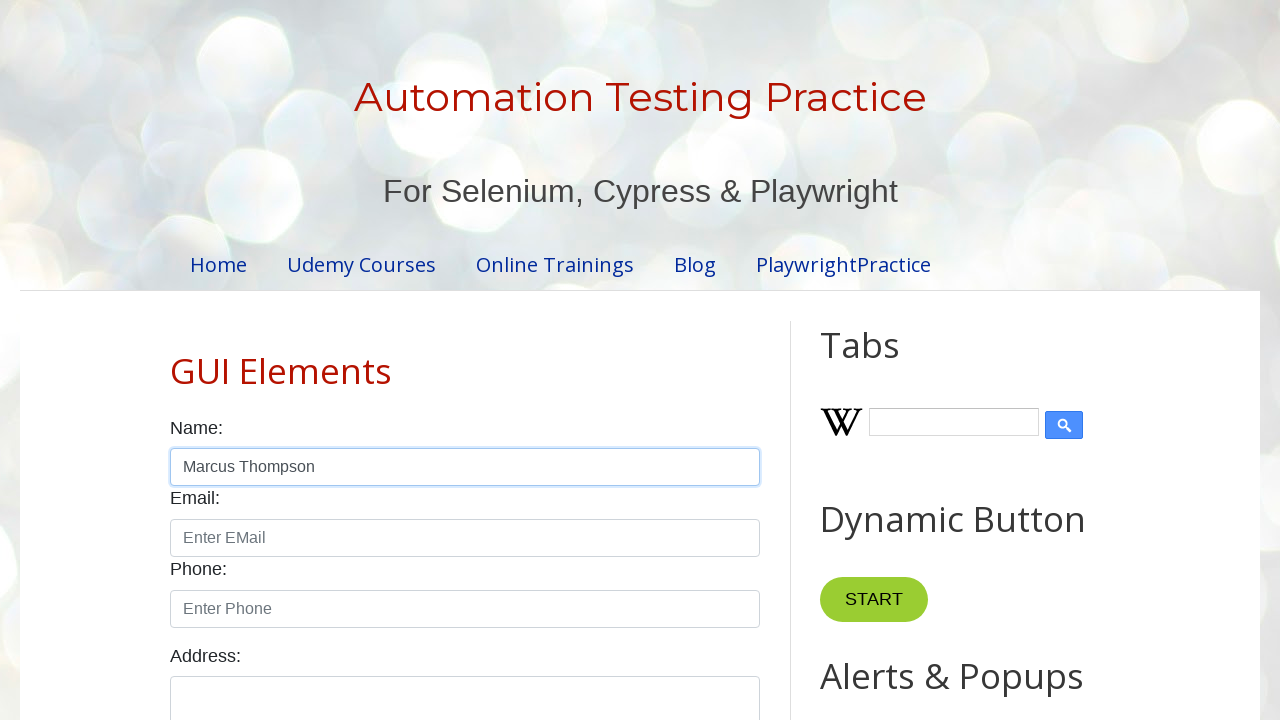

Filled email field with 'marcus.thompson@example.com' on //input[@id='email']
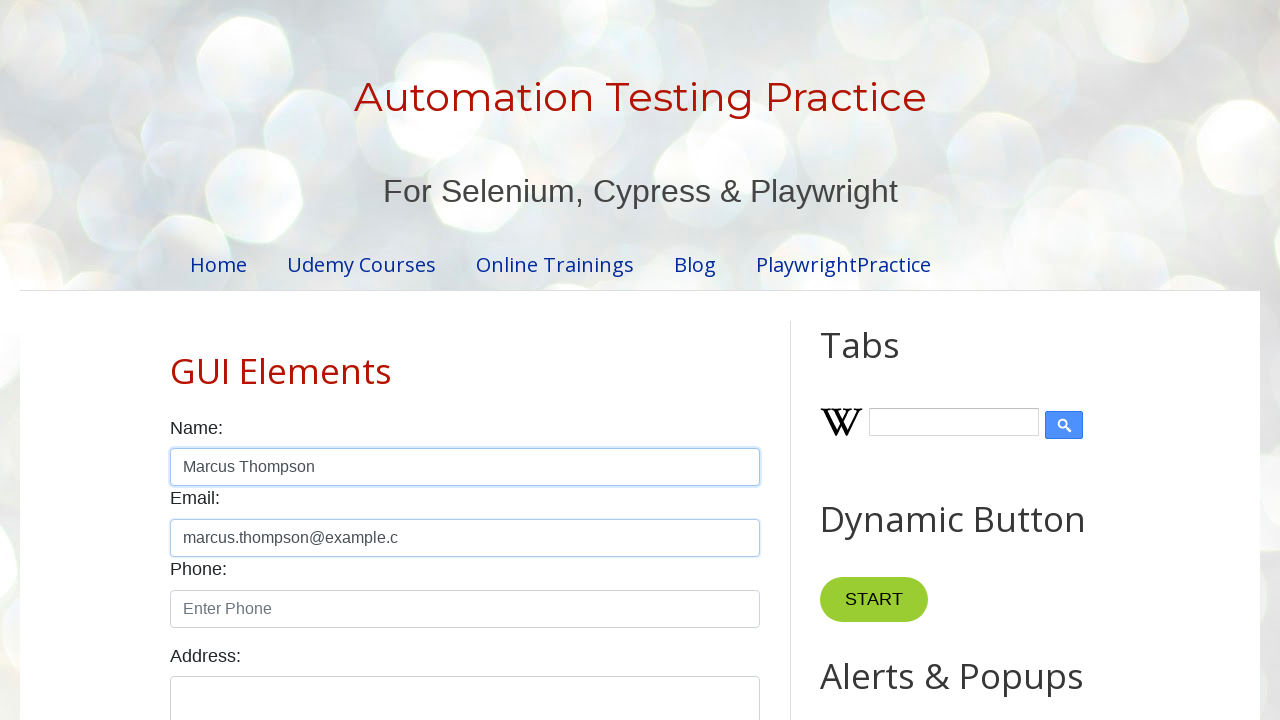

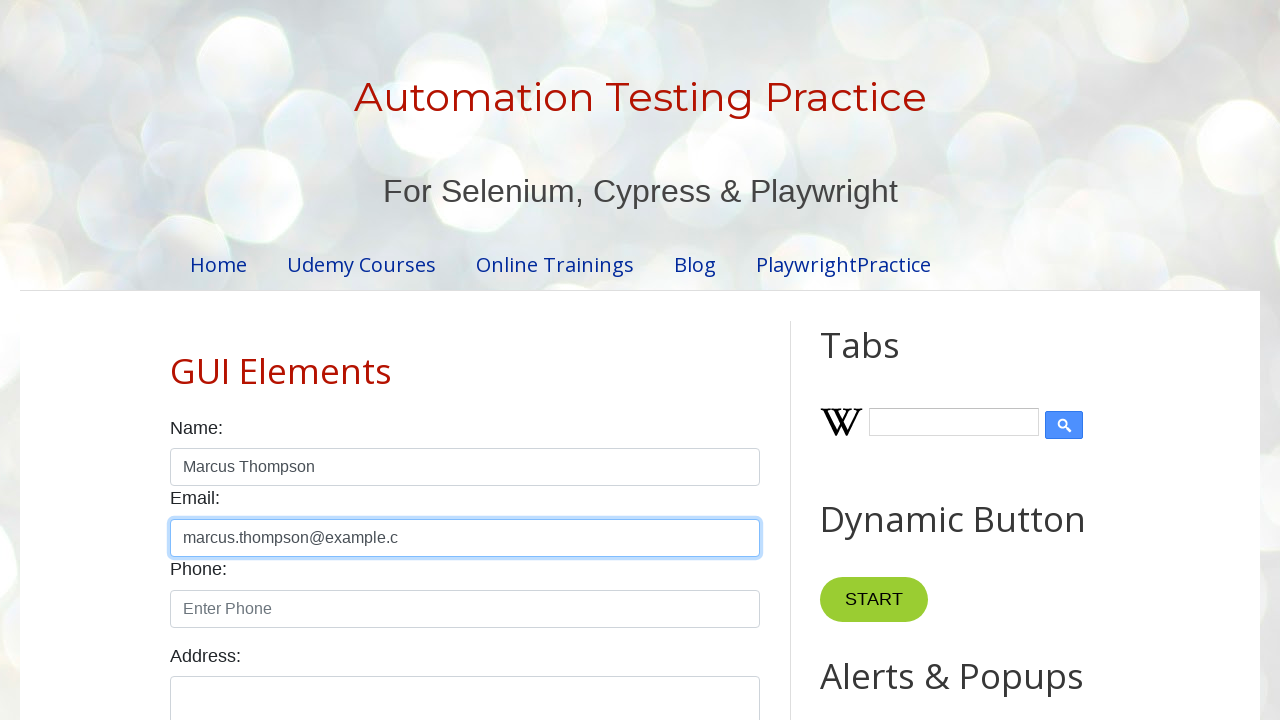